Tests hotel website registration flow by clicking login button, entering an email, and submitting the registration form

Starting URL: https://hotel-testlab.coderslab.pl/en/

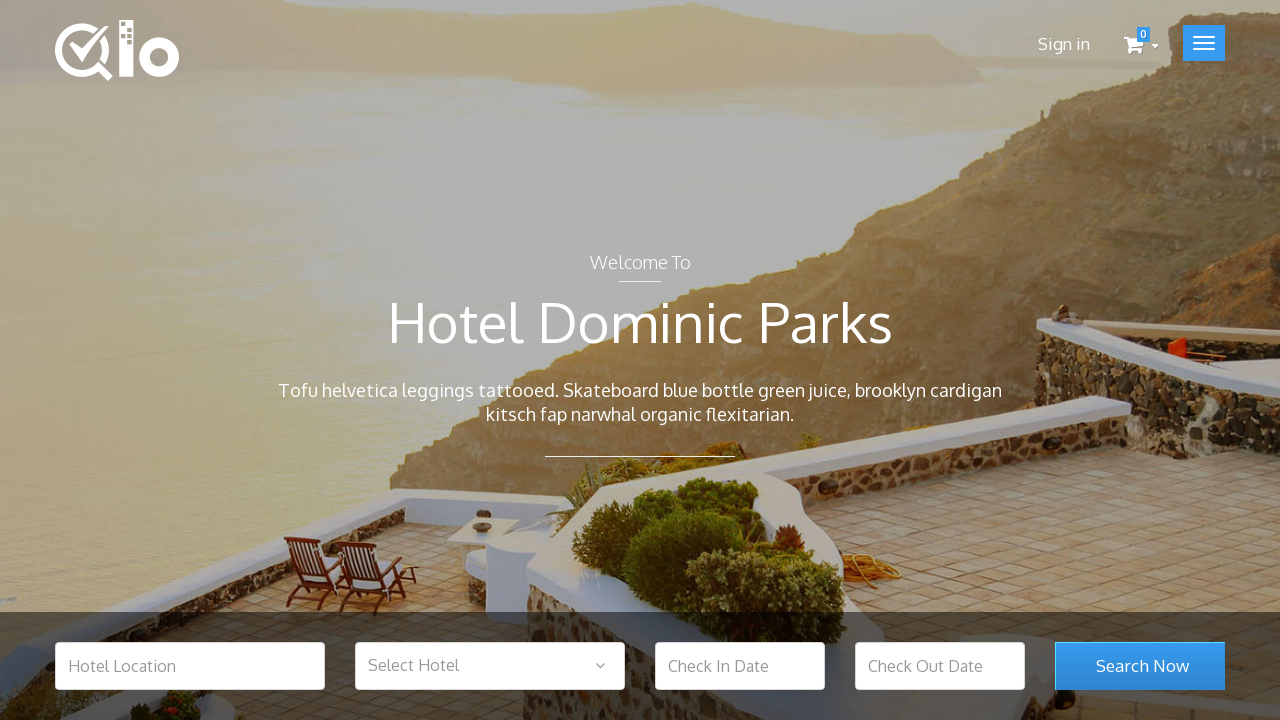

Clicked login button to access registration flow at (1064, 44) on .user_login
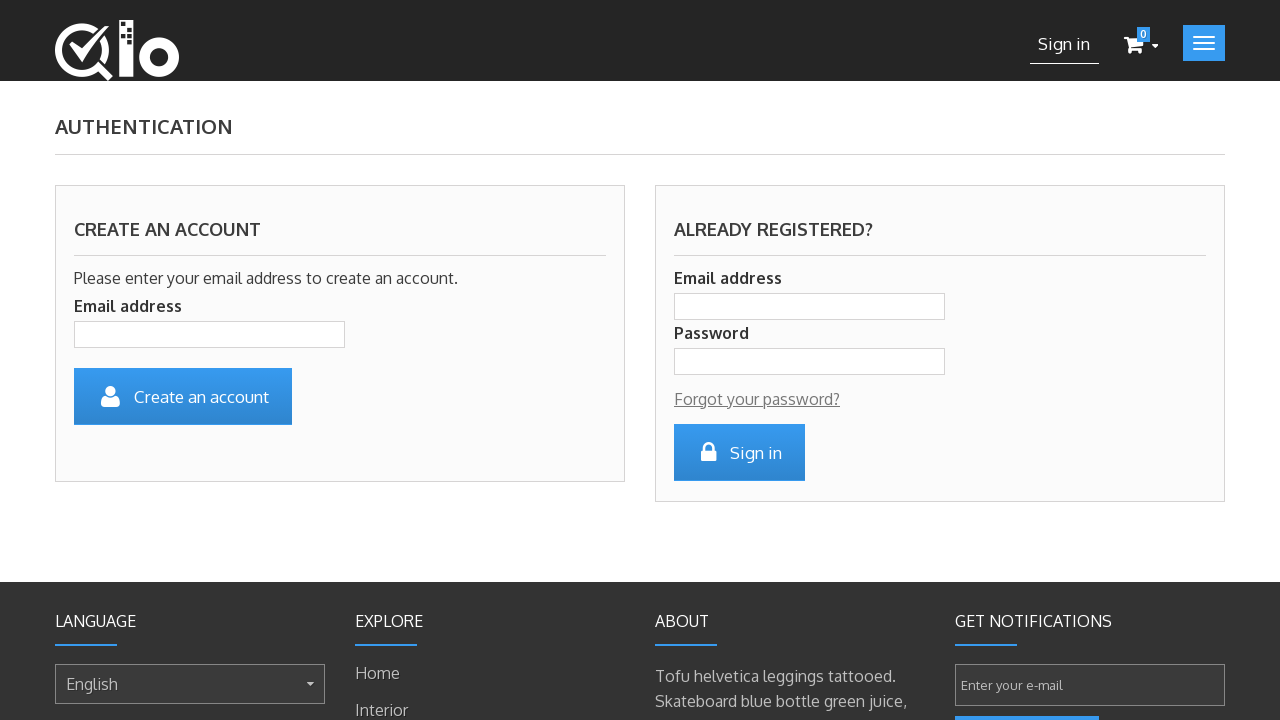

Entered email 'testuser456789@example.com' in registration field on #email_create
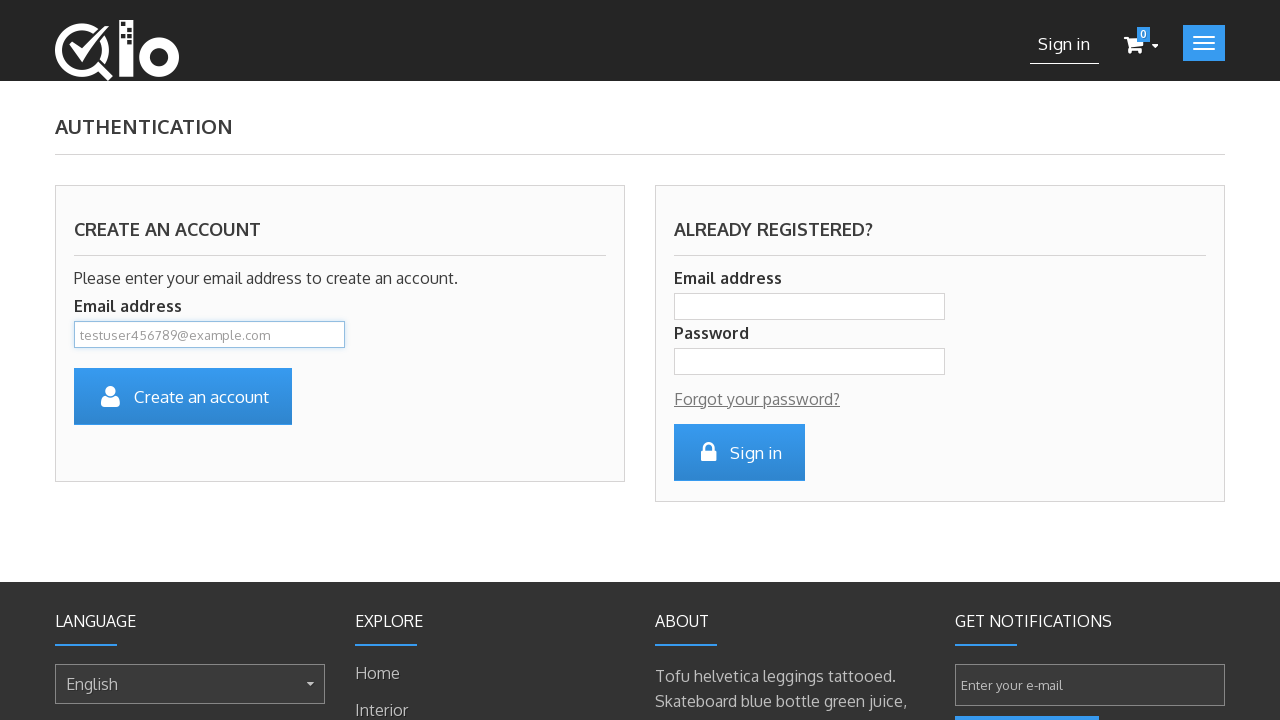

Clicked submit button to proceed with registration at (183, 396) on #SubmitCreate
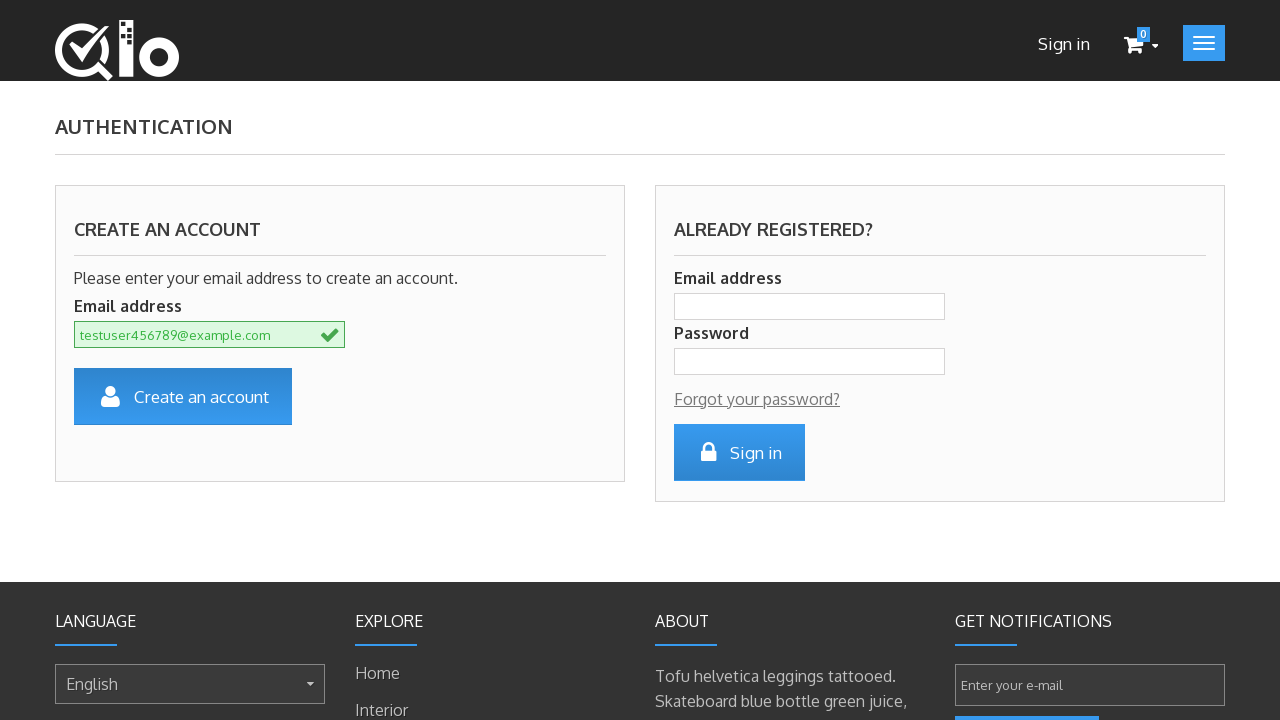

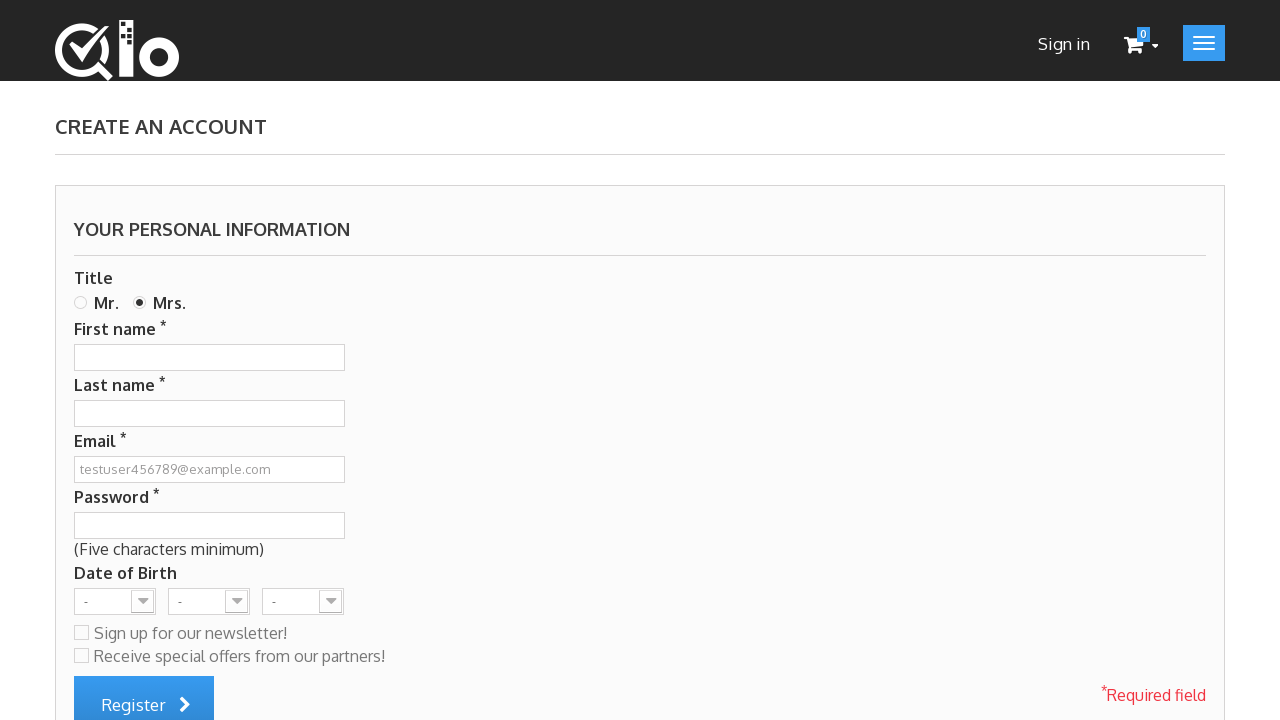